Tests clicking on a link that opens a popup window on a test blog page

Starting URL: https://omayo.blogspot.com/

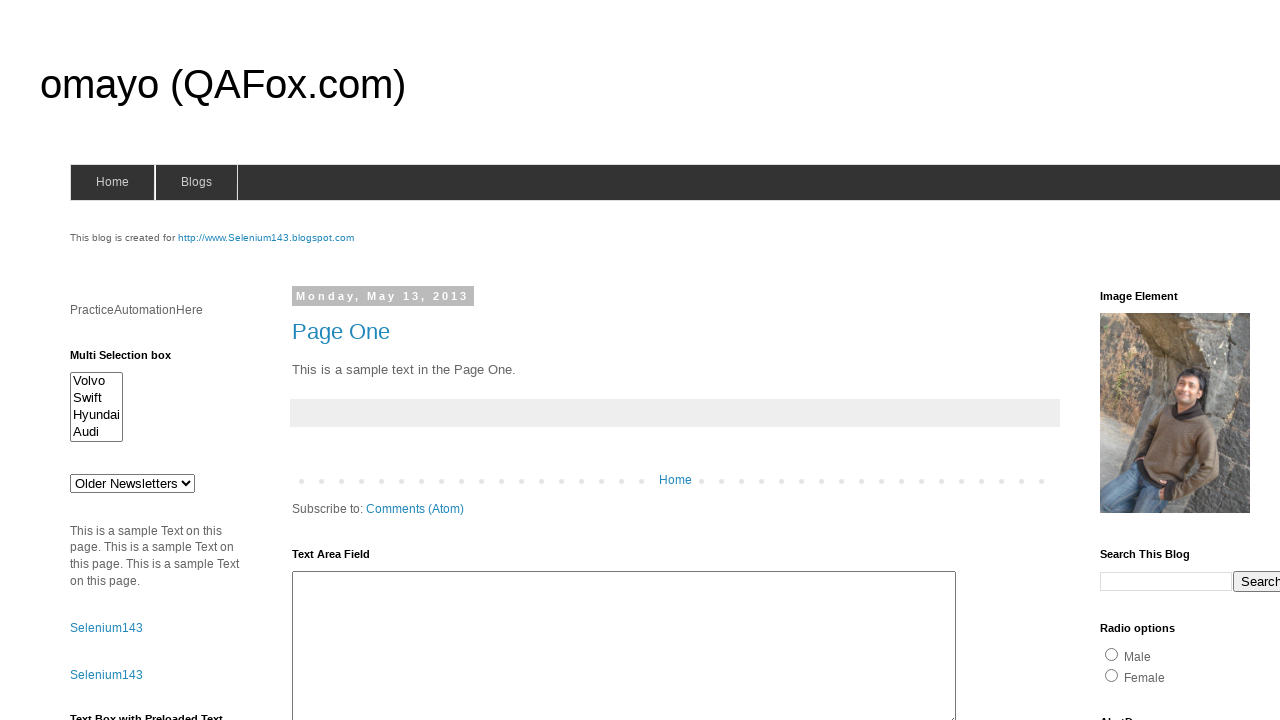

Clicked on 'Open a popup window' link at (132, 360) on text=Open a popup window
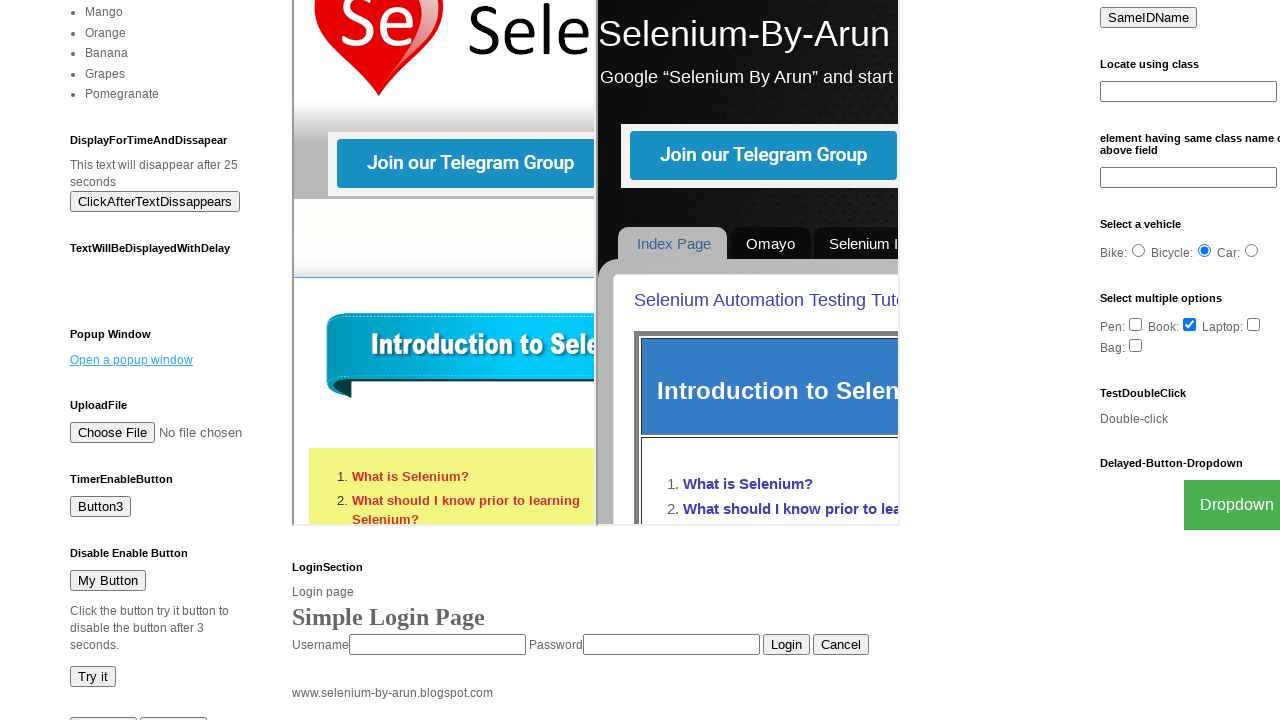

Waited for popup window to appear
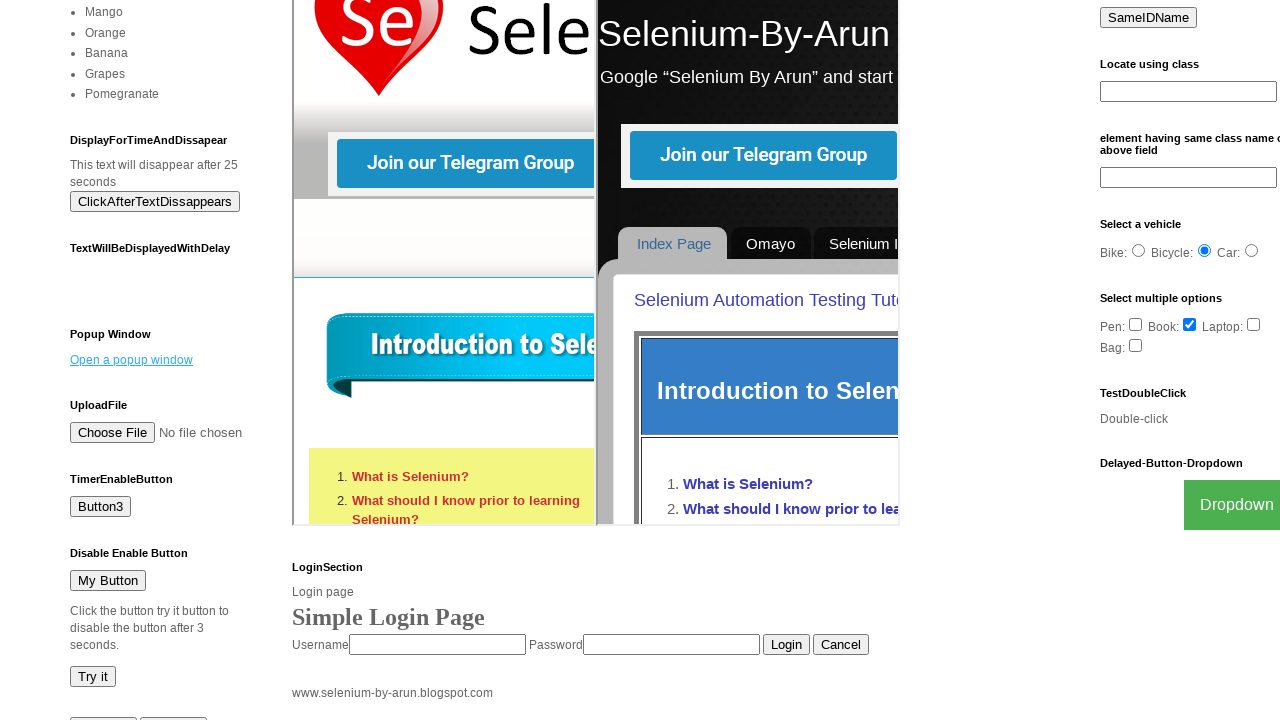

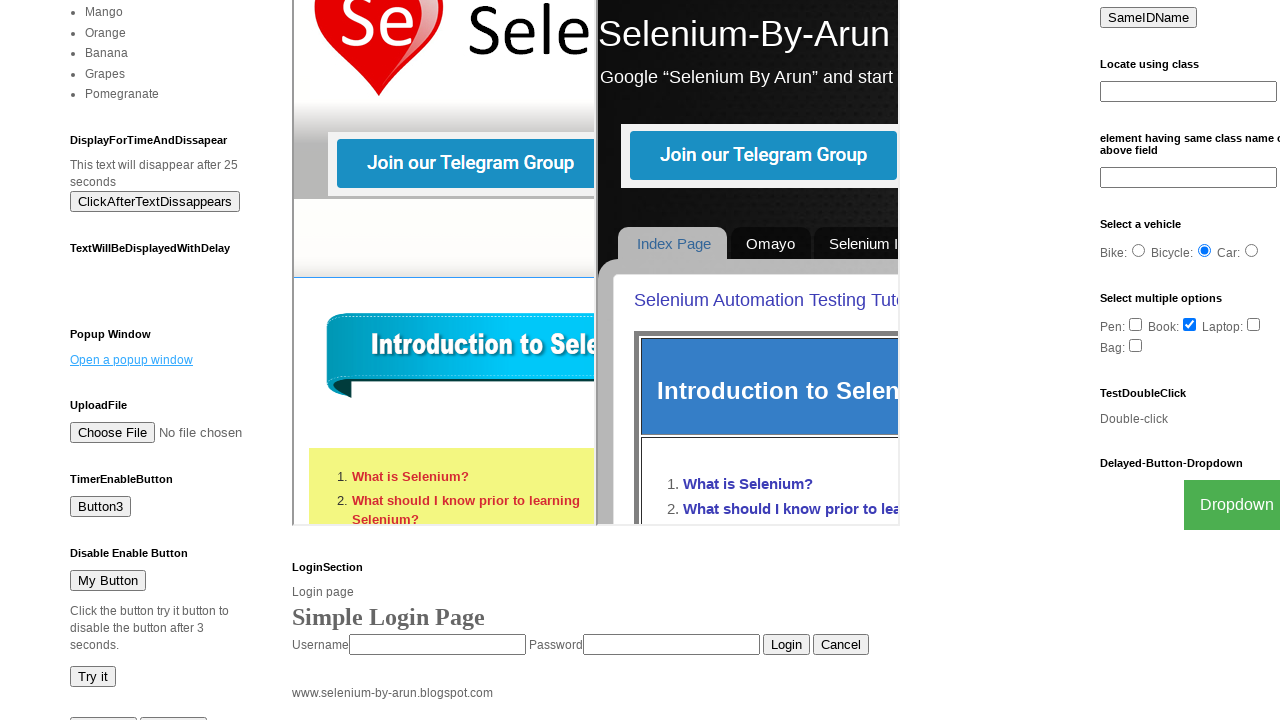